Tests link navigation by counting links in different page sections, then opens footer column links in new tabs using Ctrl+Click and switches between tabs to verify they load

Starting URL: https://www.rahulshettyacademy.com/AutomationPractice/

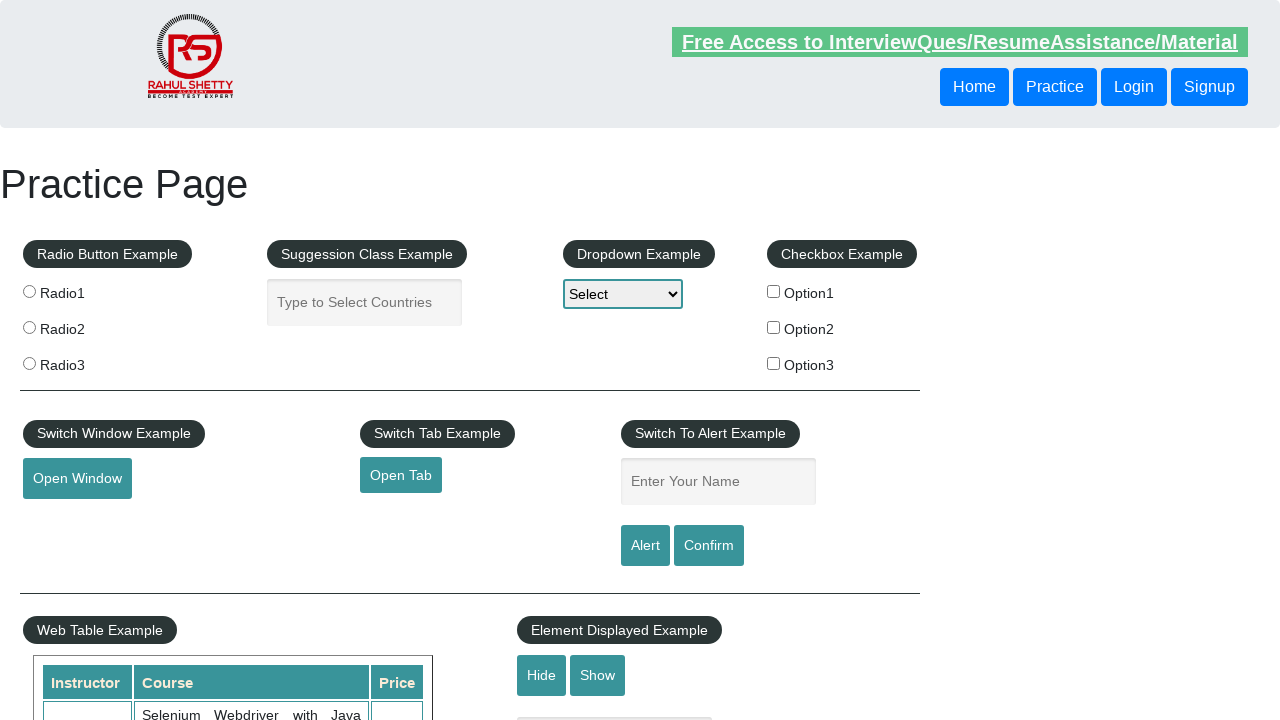

Counted total links on page: 27
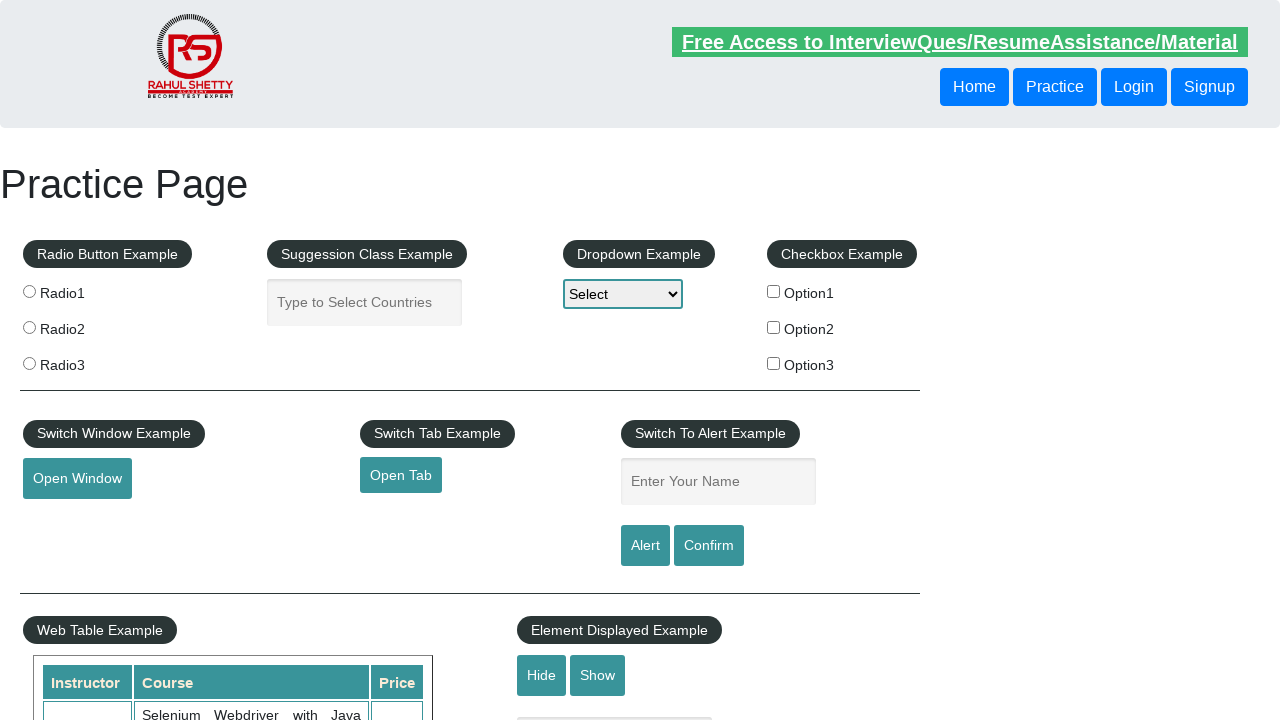

Counted links in footer section: 20
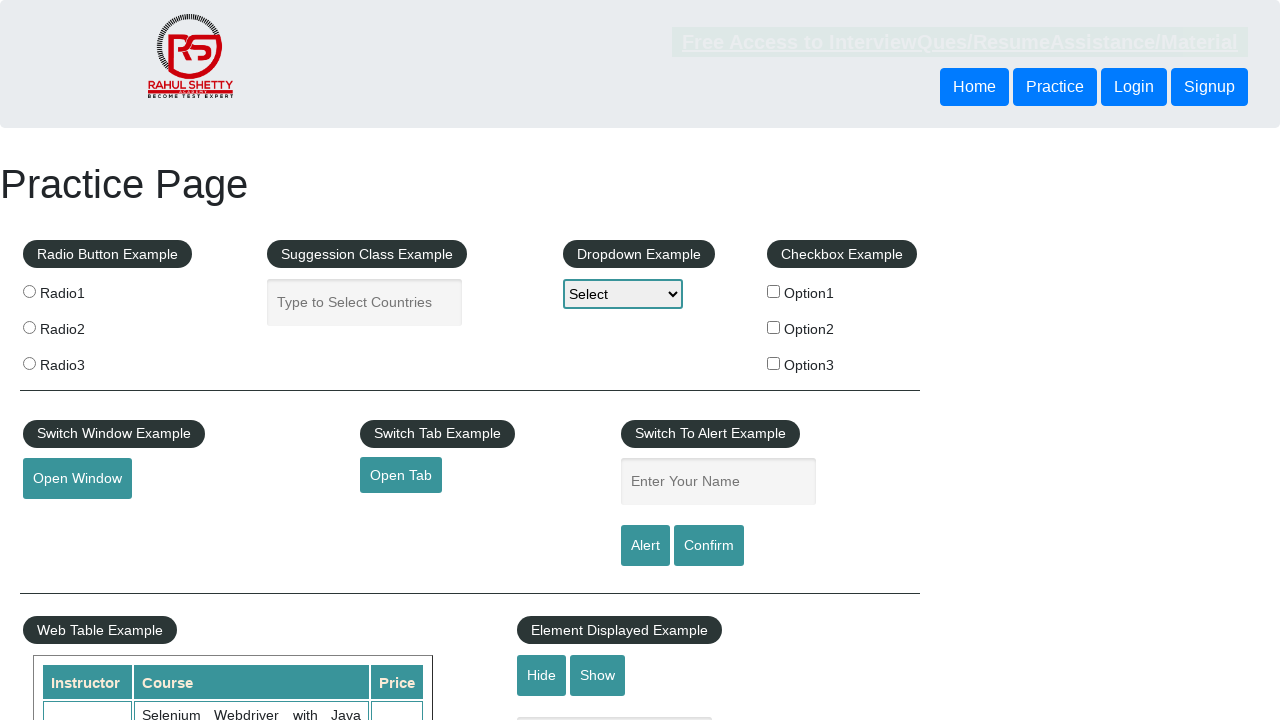

Counted links in first footer column: 5
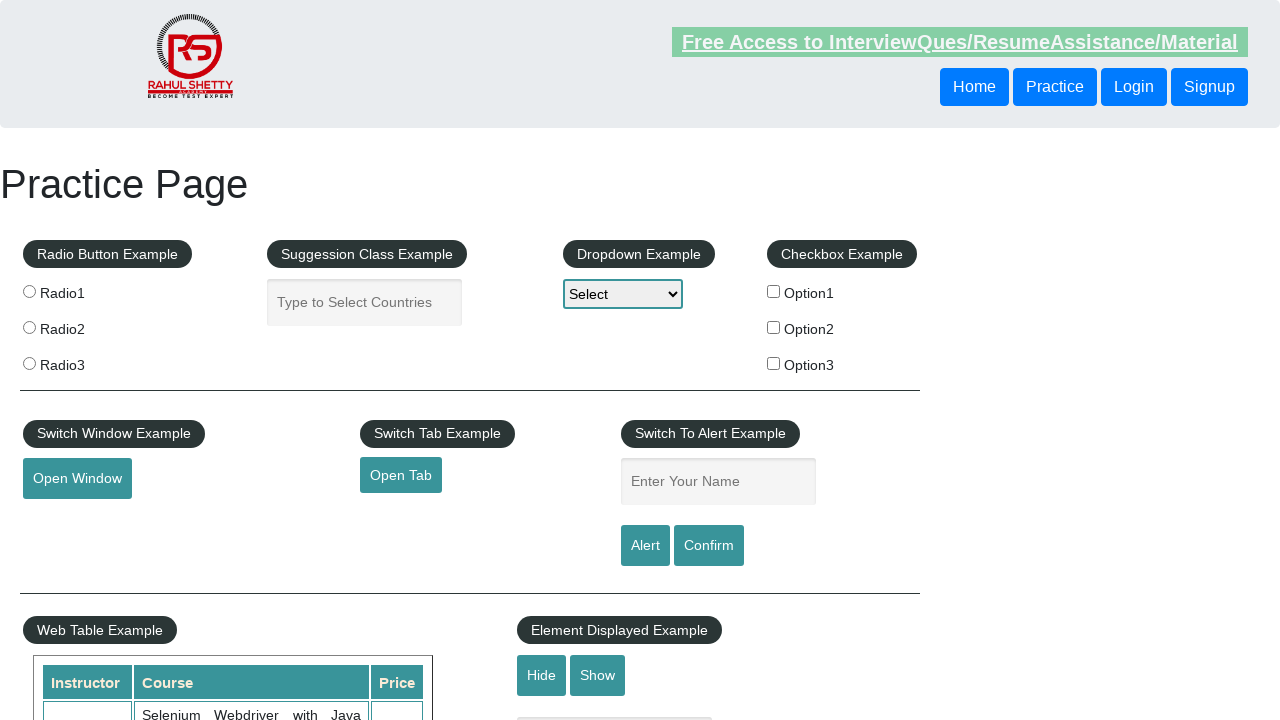

Opened footer column link 1 in new tab using Ctrl+Click at (68, 520) on #gf-BIG >> xpath=//table/tbody/tr/td[1]/ul >> a >> nth=1
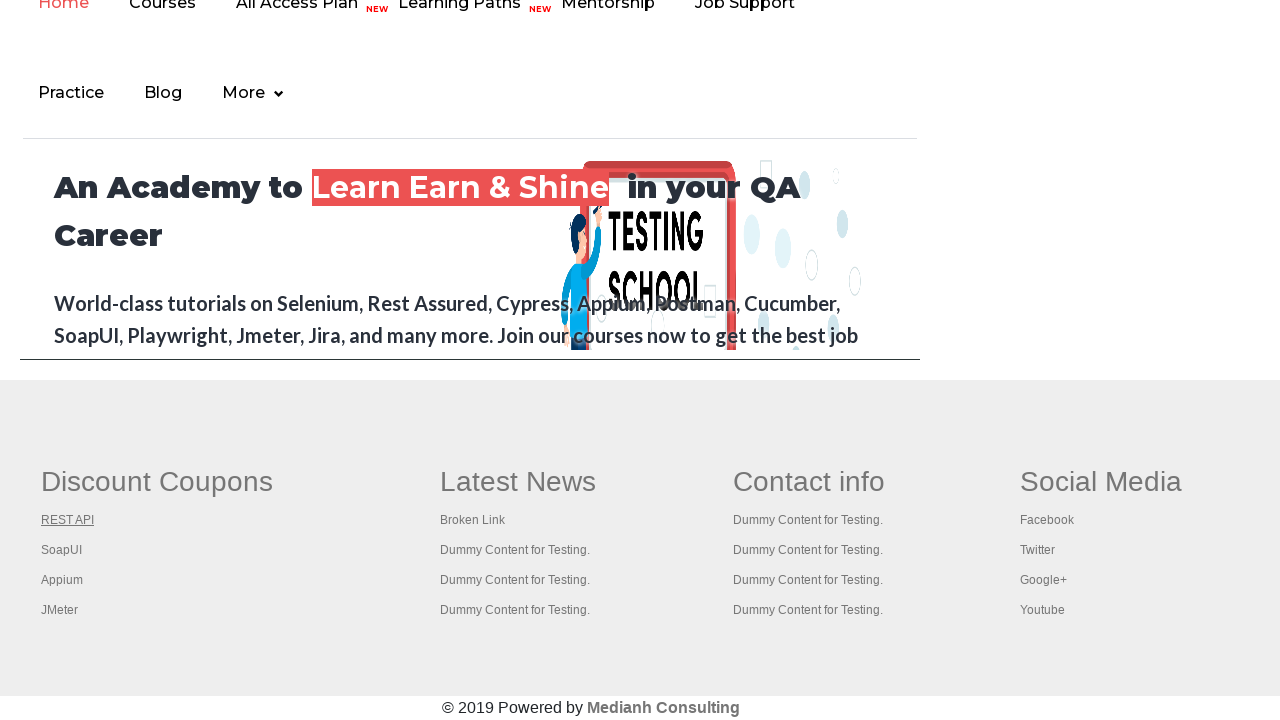

Opened footer column link 2 in new tab using Ctrl+Click at (62, 550) on #gf-BIG >> xpath=//table/tbody/tr/td[1]/ul >> a >> nth=2
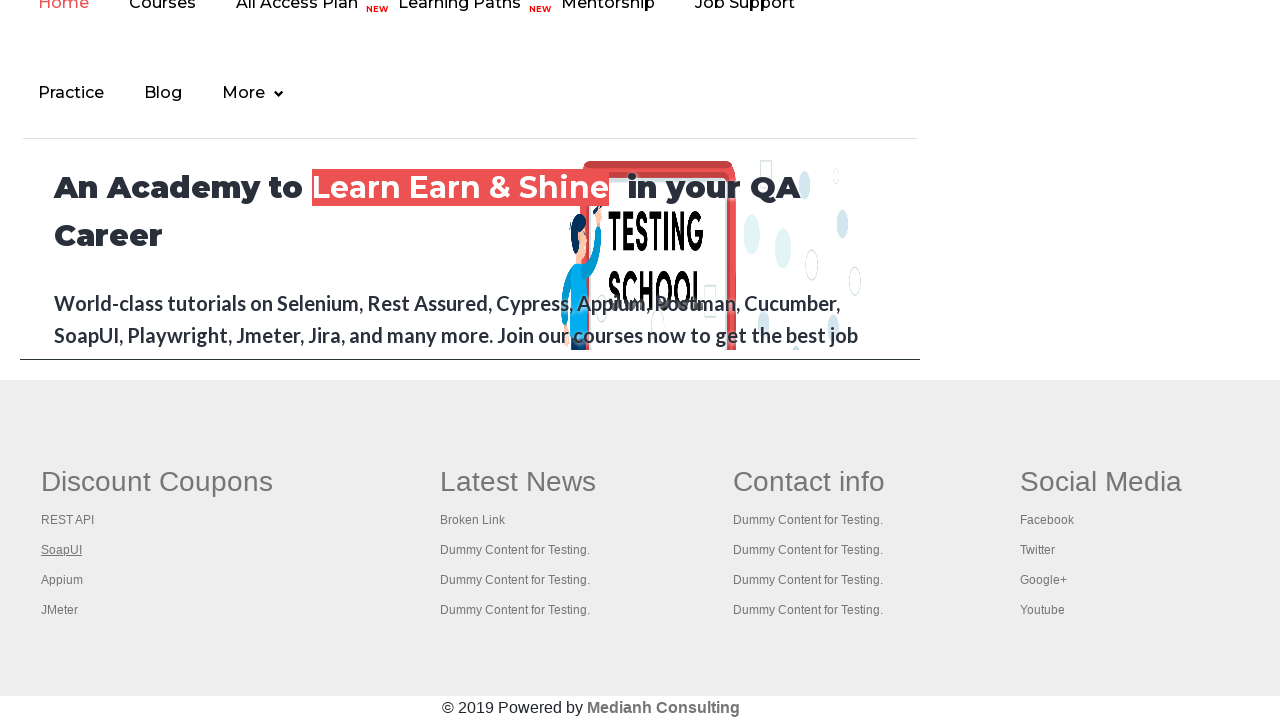

Opened footer column link 3 in new tab using Ctrl+Click at (62, 580) on #gf-BIG >> xpath=//table/tbody/tr/td[1]/ul >> a >> nth=3
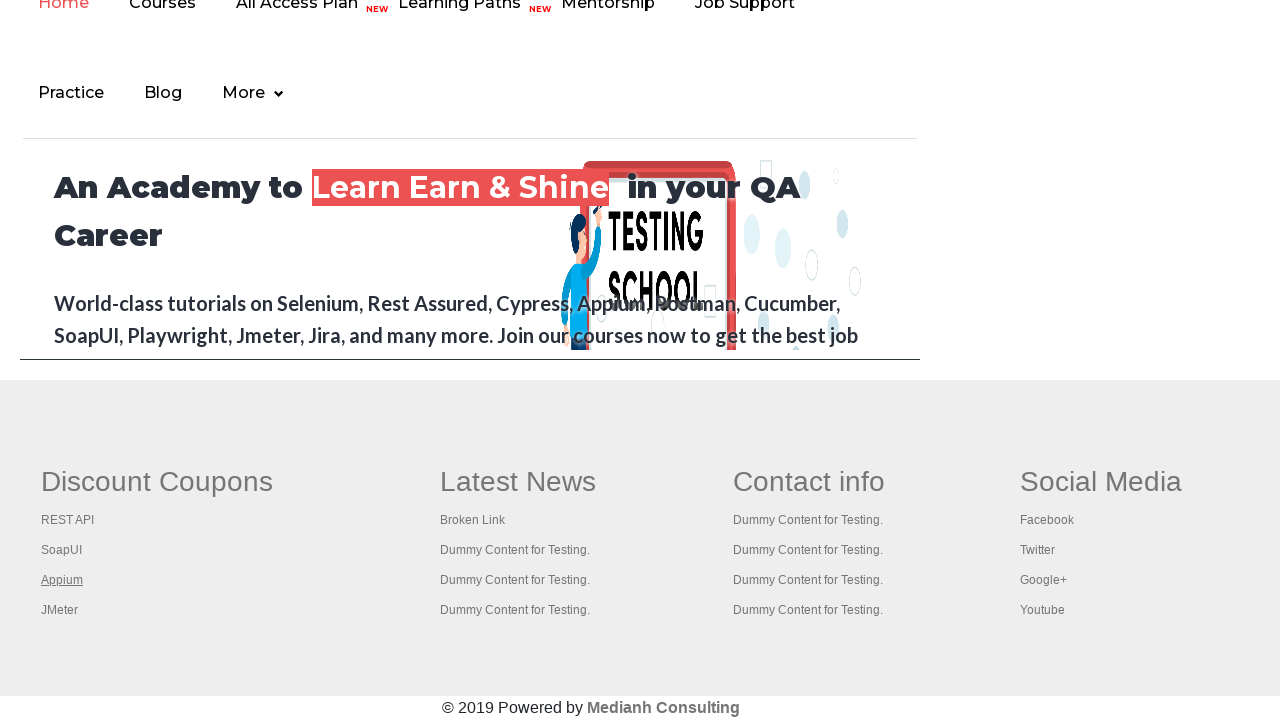

Opened footer column link 4 in new tab using Ctrl+Click at (60, 610) on #gf-BIG >> xpath=//table/tbody/tr/td[1]/ul >> a >> nth=4
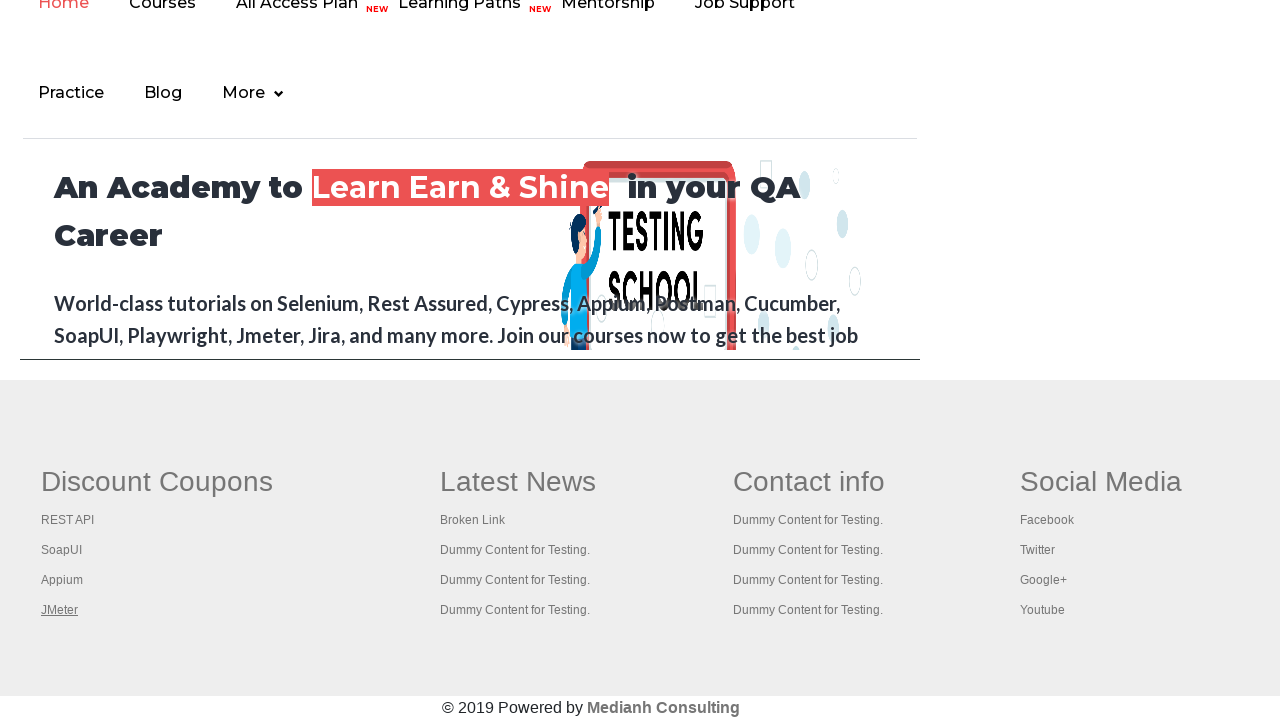

Switched to tab with title: Practice Page
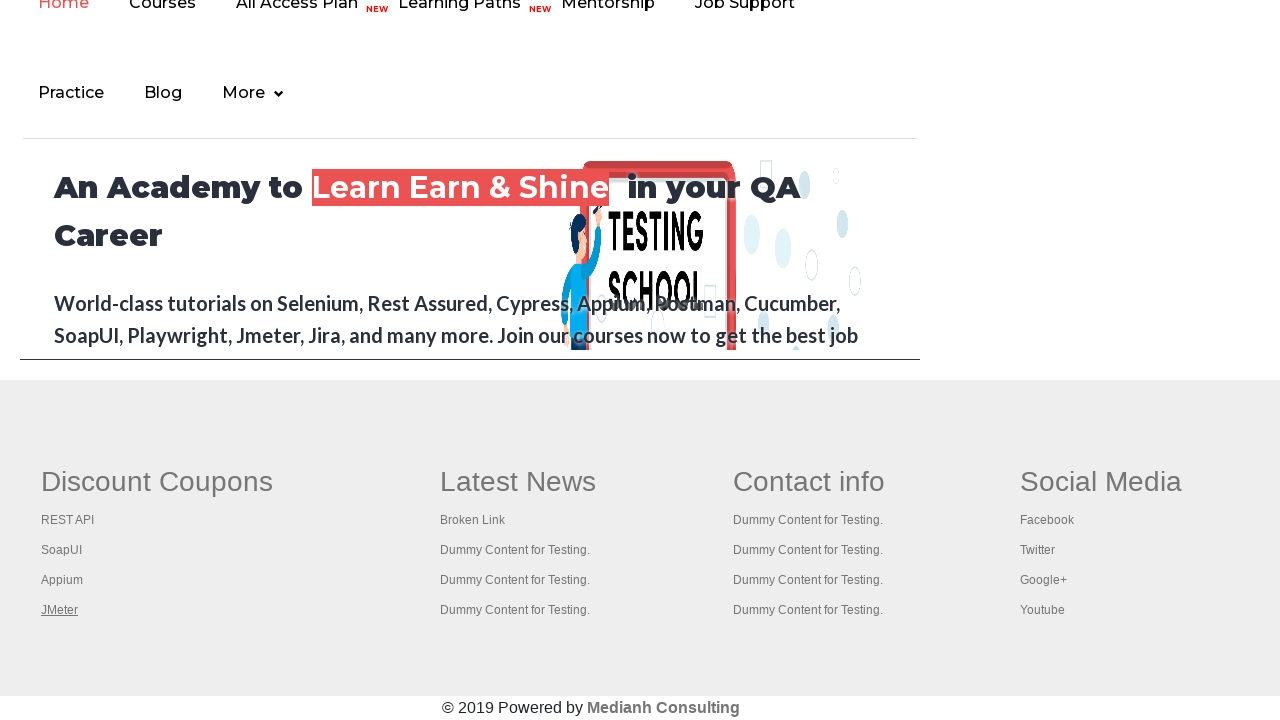

Switched to tab with title: REST API Tutorial
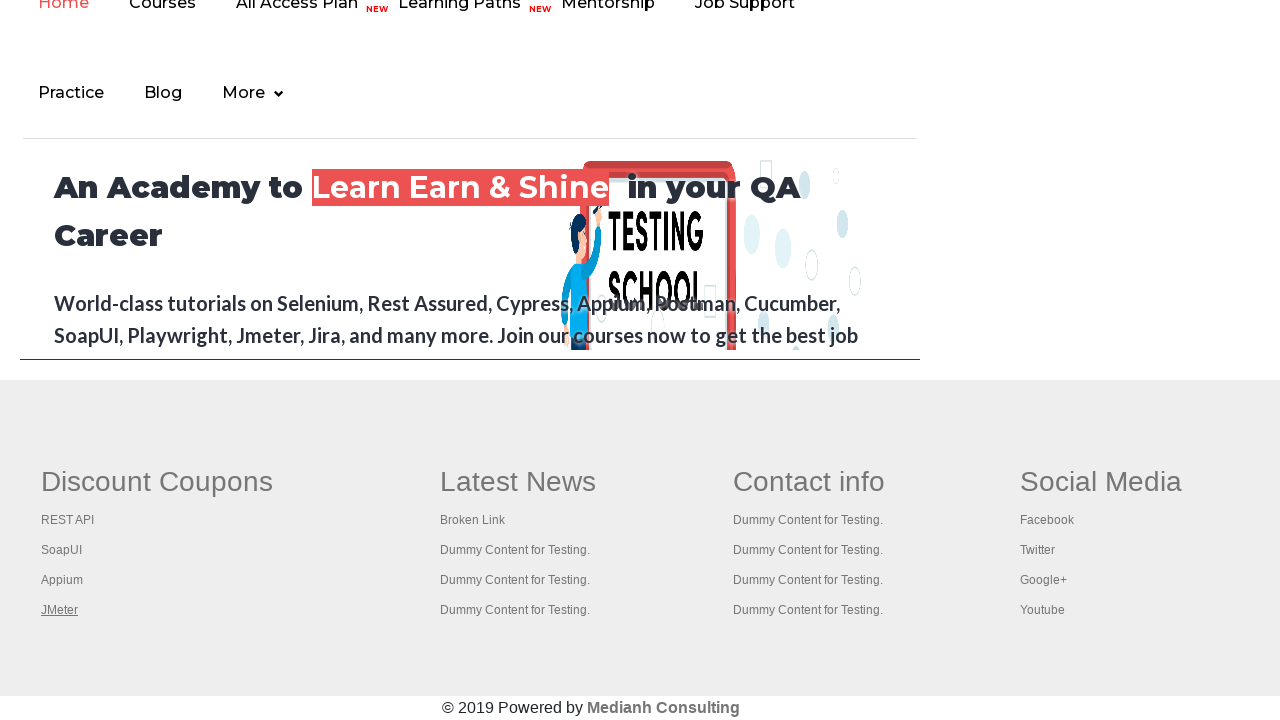

Switched to tab with title: The World’s Most Popular API Testing Tool | SoapUI
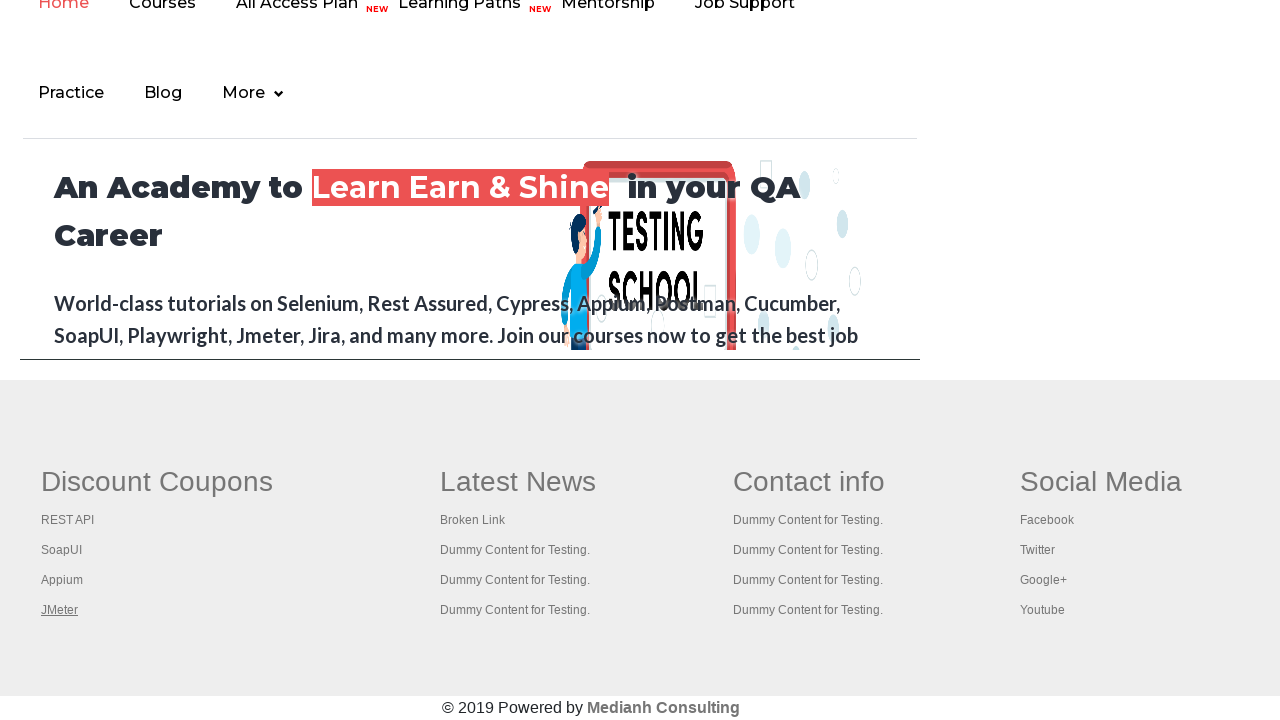

Switched to tab with title: Appium tutorial for Mobile Apps testing | RahulShetty Academy | Rahul
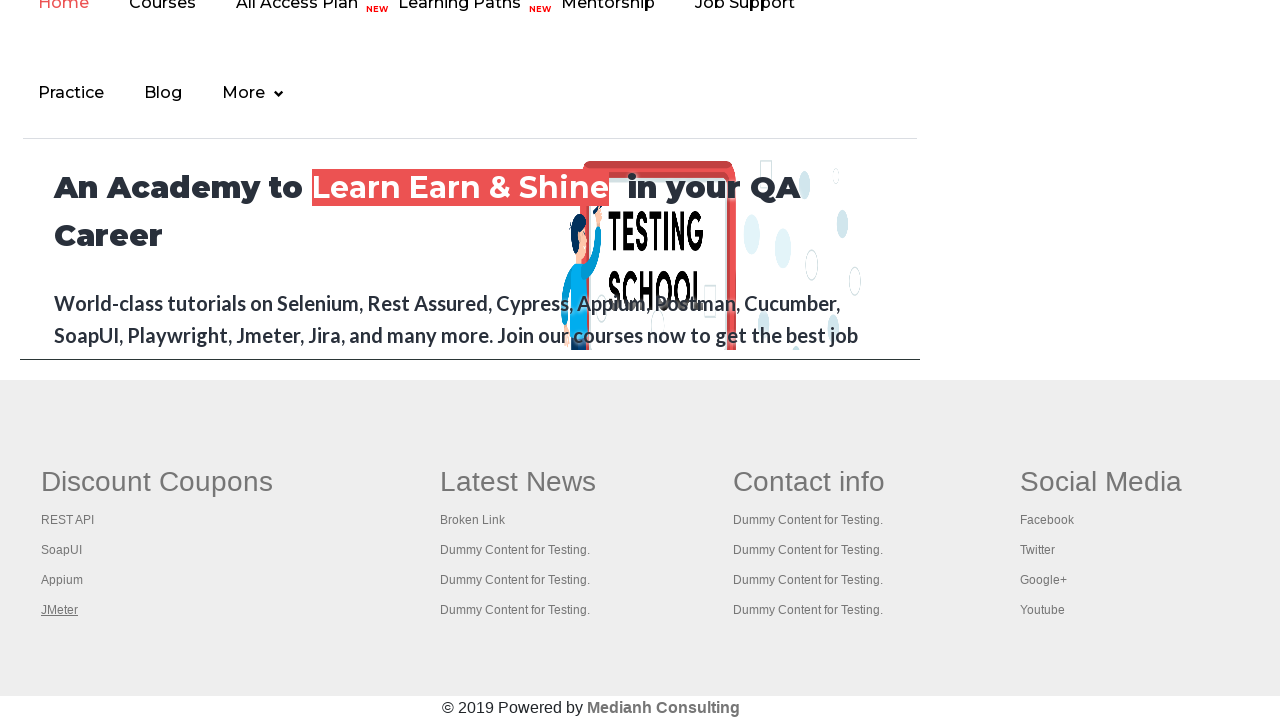

Switched to tab with title: Apache JMeter - Apache JMeter™
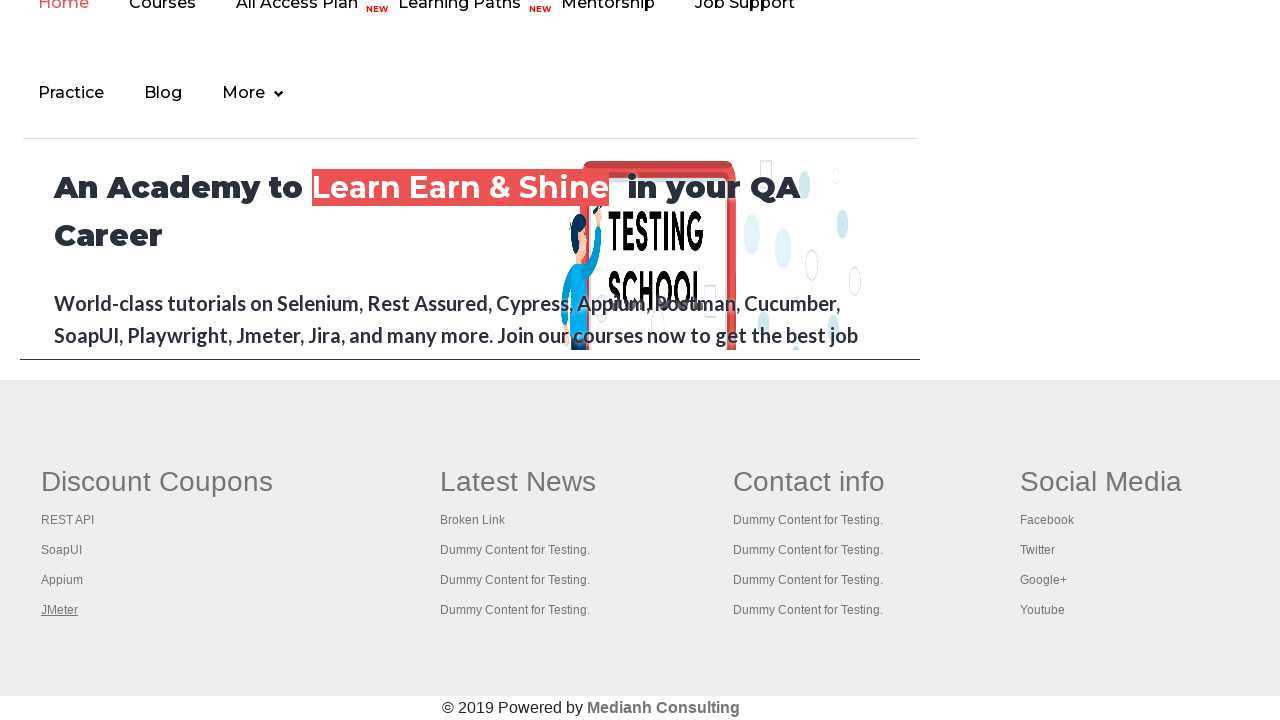

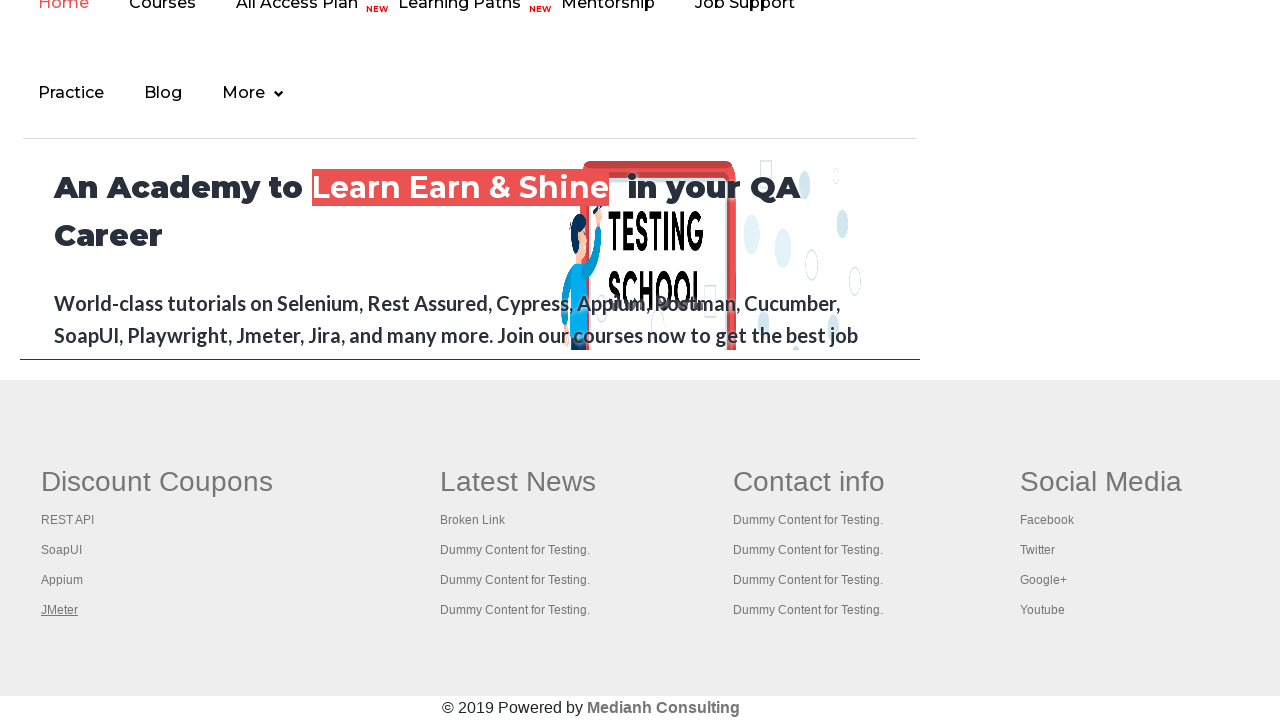